Tests the GreenKart e-commerce practice site by searching for products containing 'ca', verifying 4 products are displayed, adding products to cart, and checking the logo text.

Starting URL: https://rahulshettyacademy.com/seleniumPractise/#/

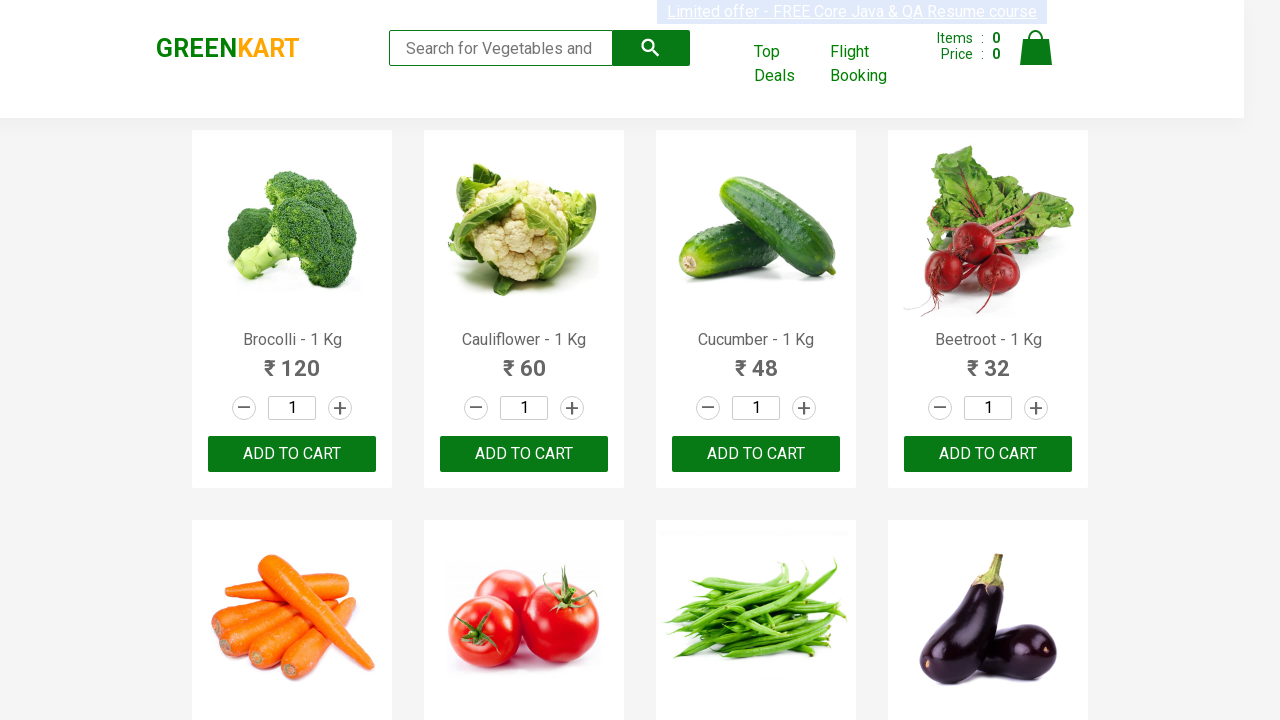

Filled search field with 'ca' on .search-keyword
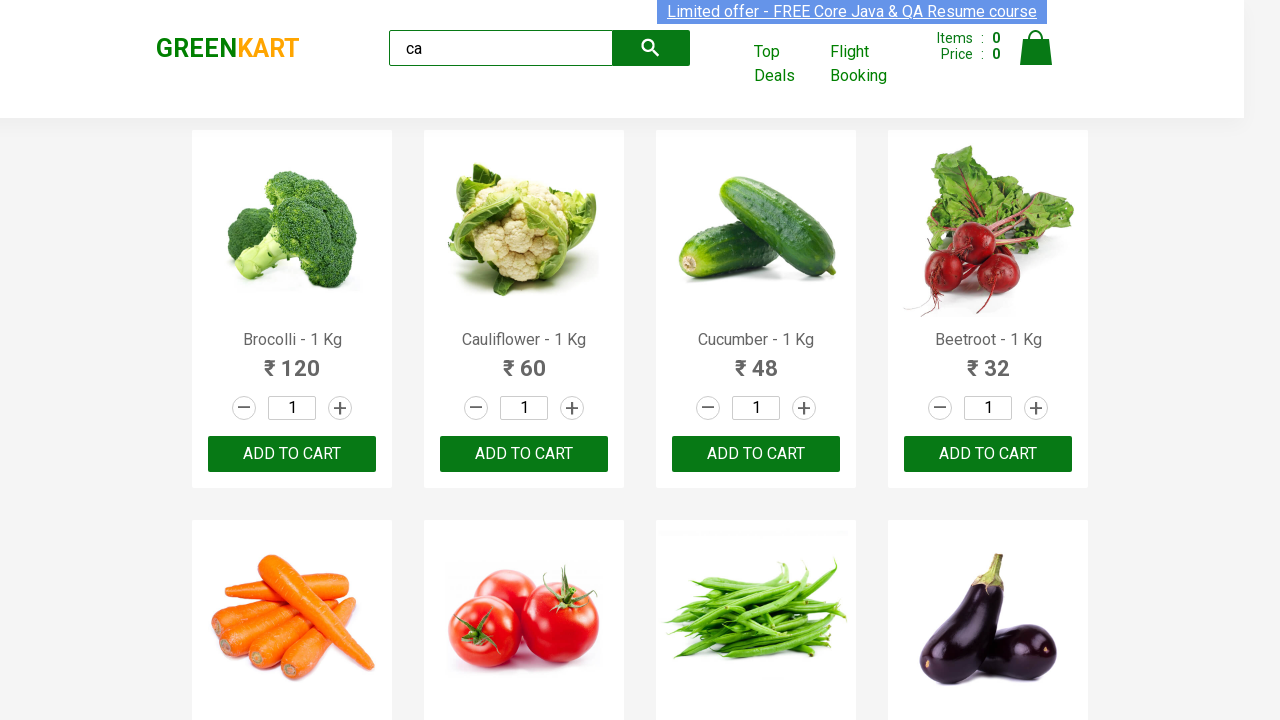

Waited for visible products to load
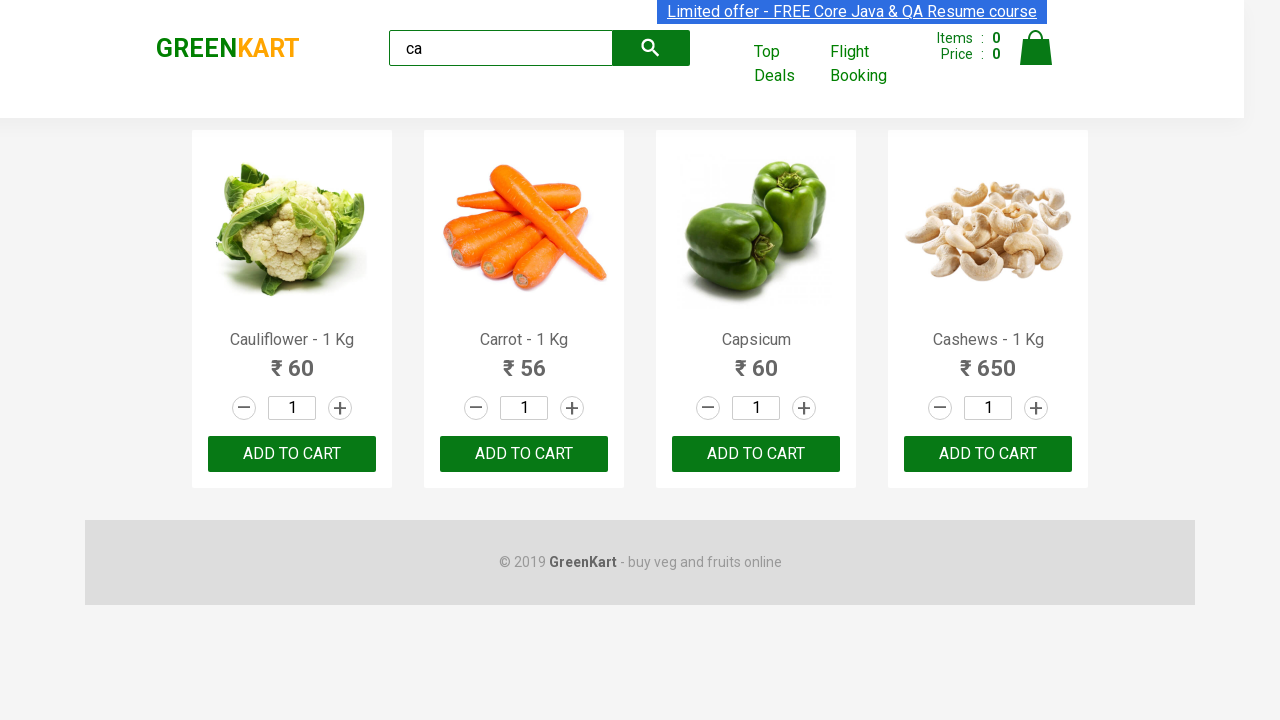

First product became visible
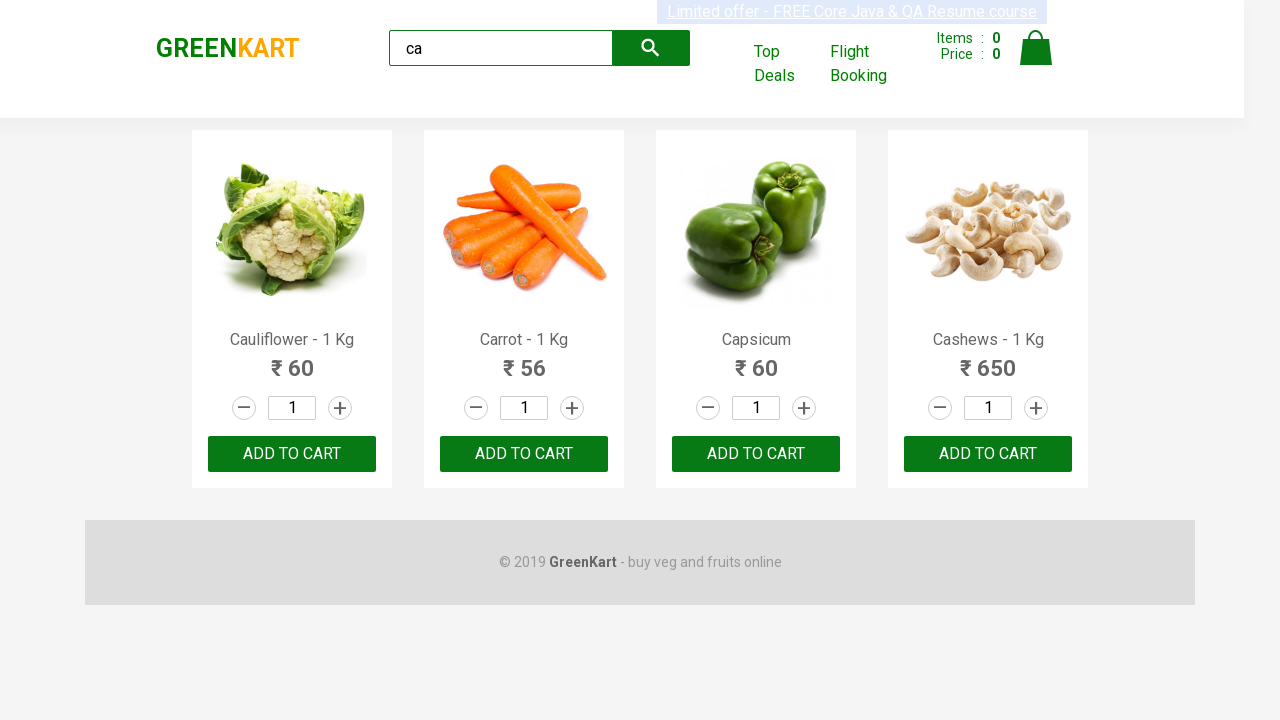

Clicked ADD TO CART button on third product at (756, 454) on .products .product >> nth=2 >> button >> internal:has-text="ADD TO CART"i
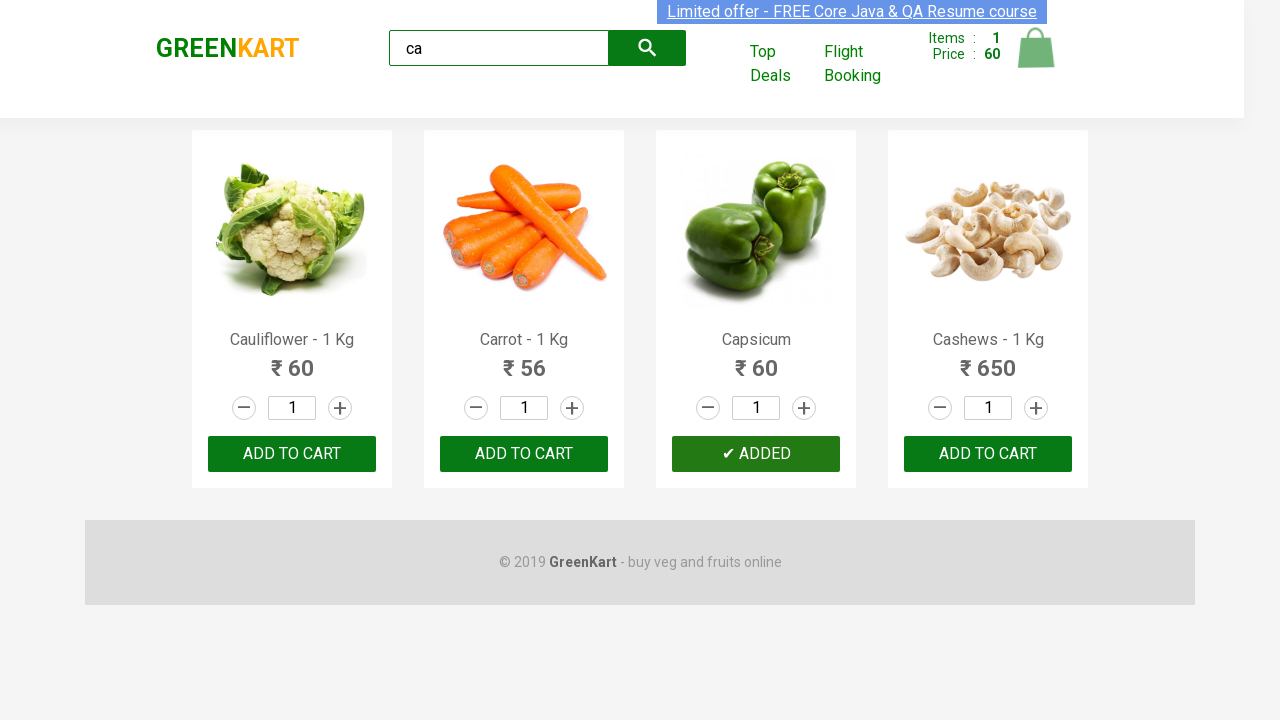

Retrieved product name: Cauliflower - 1 Kg
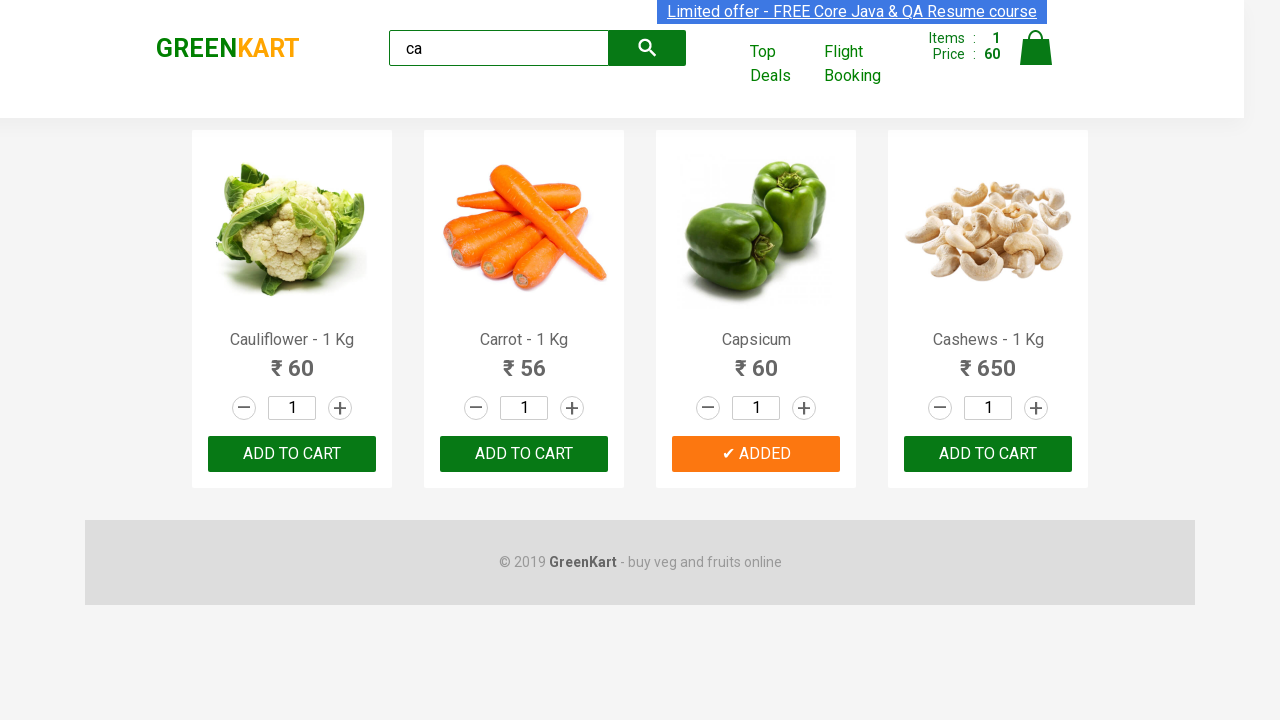

Retrieved product name: Carrot - 1 Kg
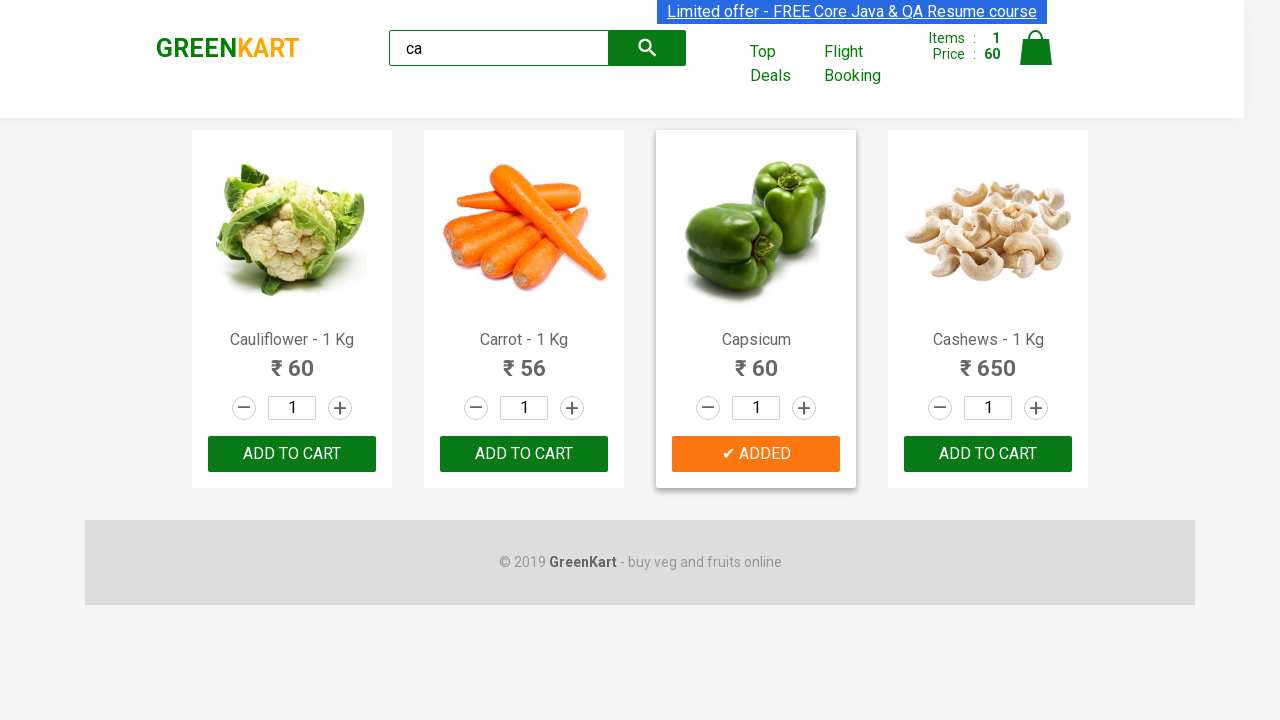

Retrieved product name: Capsicum
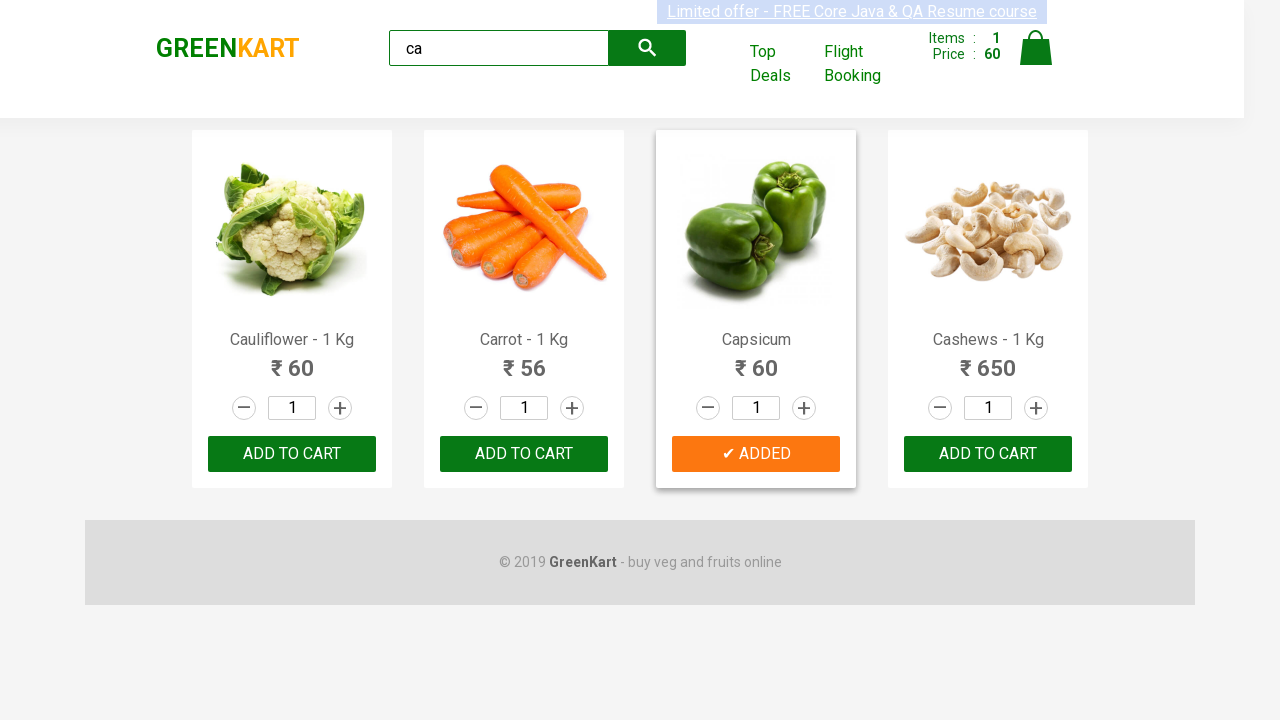

Retrieved product name: Cashews - 1 Kg
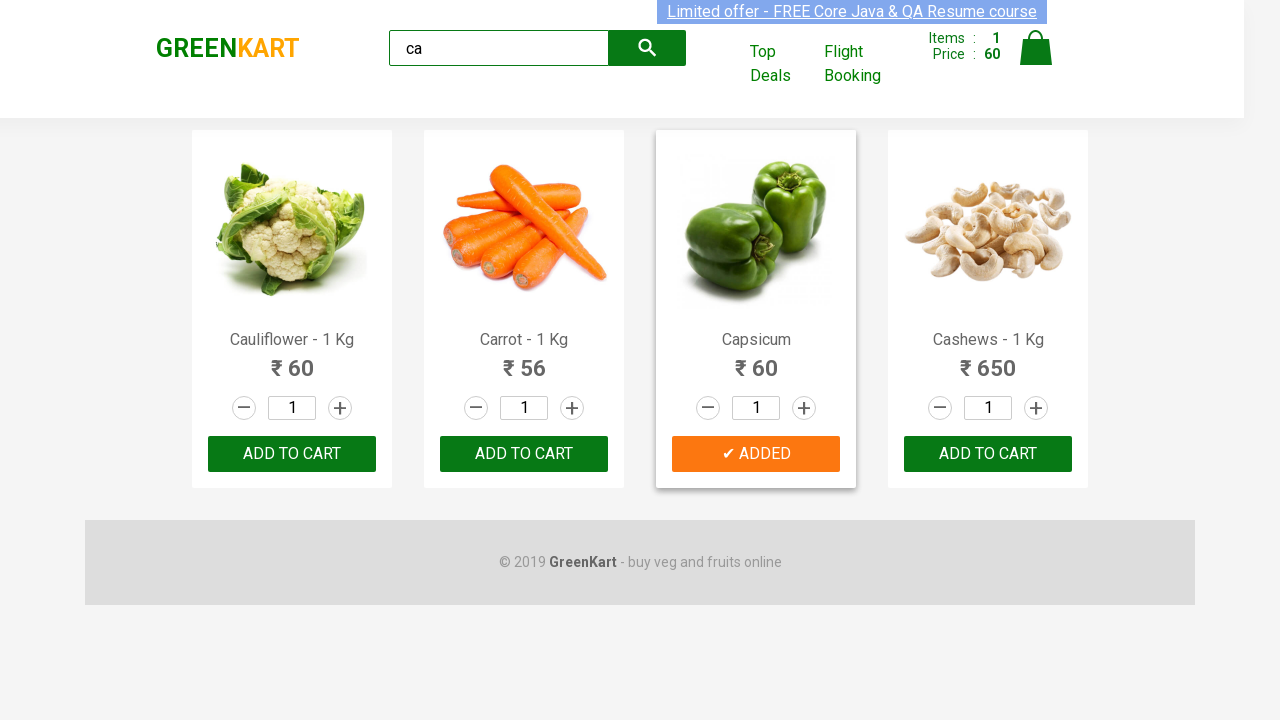

Added 'Cashews - 1 Kg' to cart at (988, 454) on .products .product >> nth=3 >> button
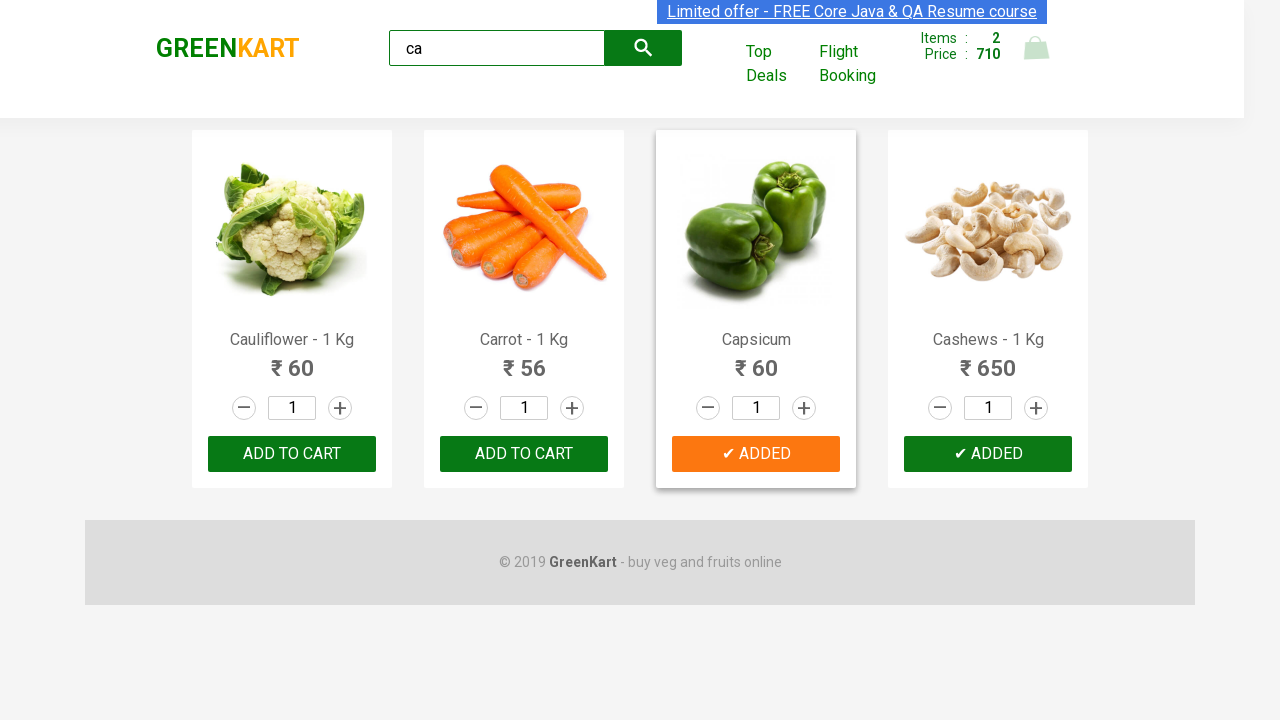

Retrieved logo text: GREENKART
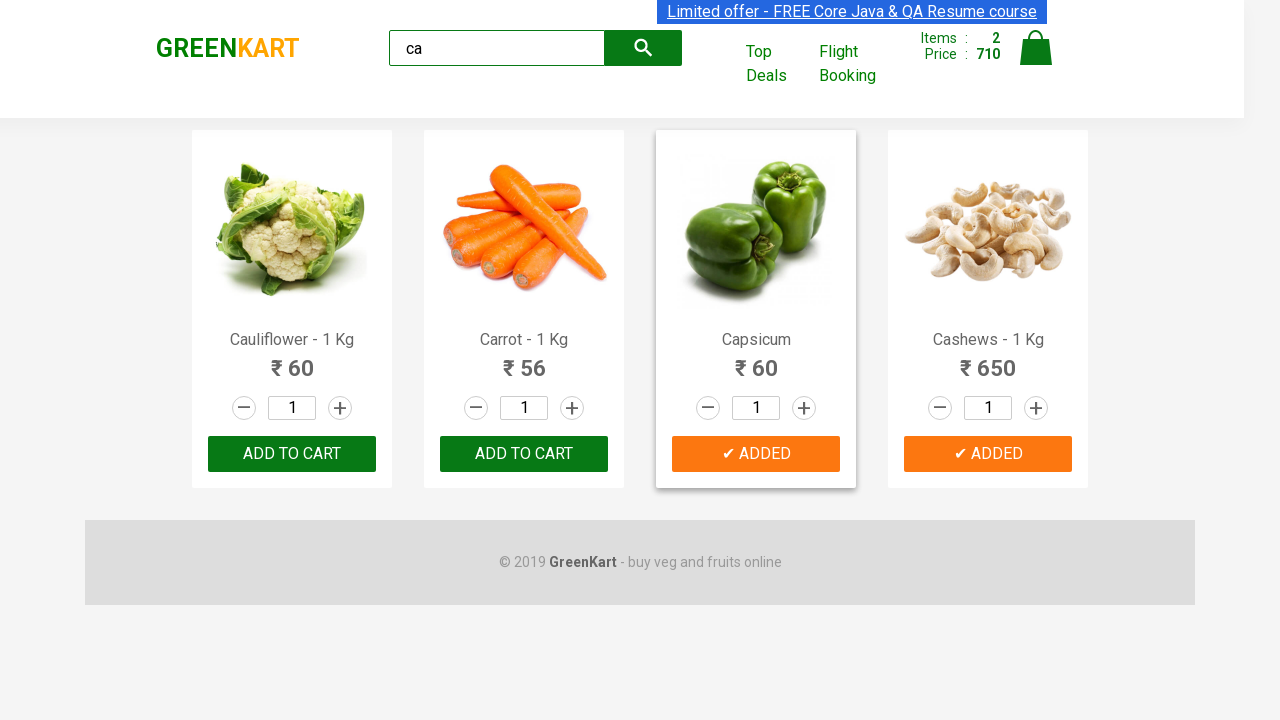

Verified logo text is 'GREENKART'
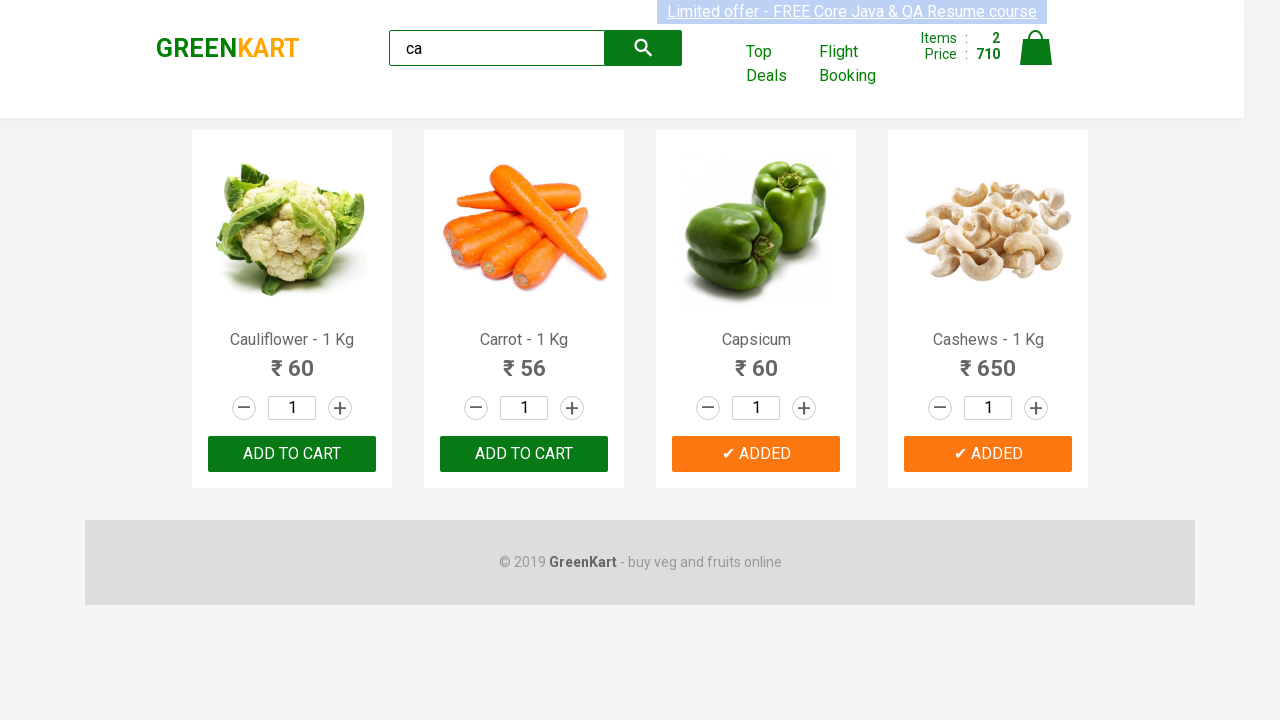

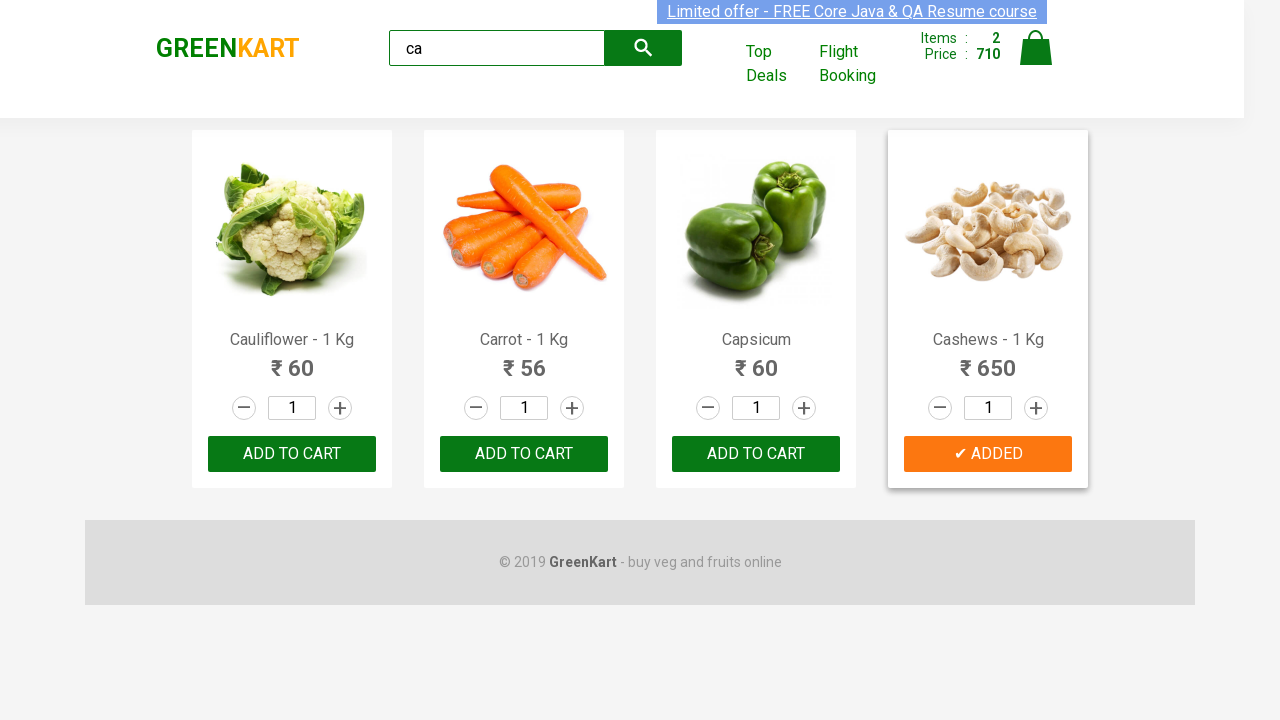